Tests handling of stale element reference by filling a form field, refreshing the page, and filling the same field again

Starting URL: https://www.orangehrm.com/orangehrm-30-day-trial/

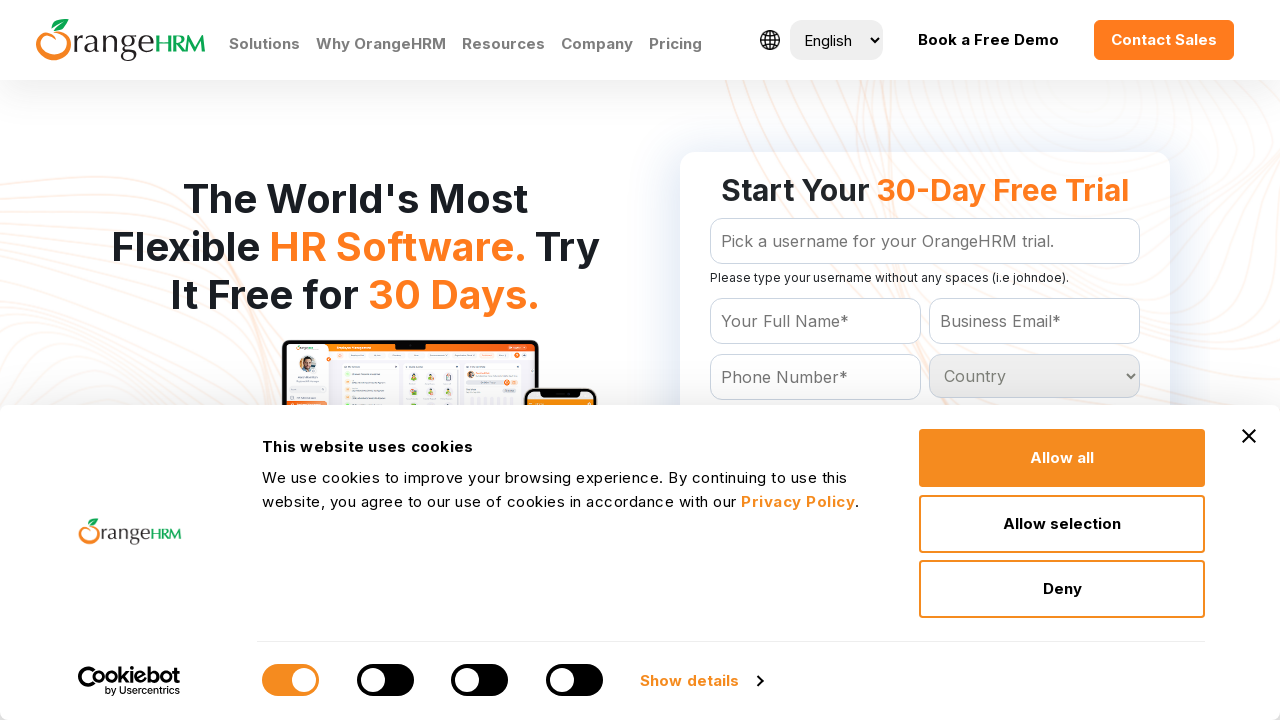

Filled Name field with 'Sathya' on #Form_getForm_Name
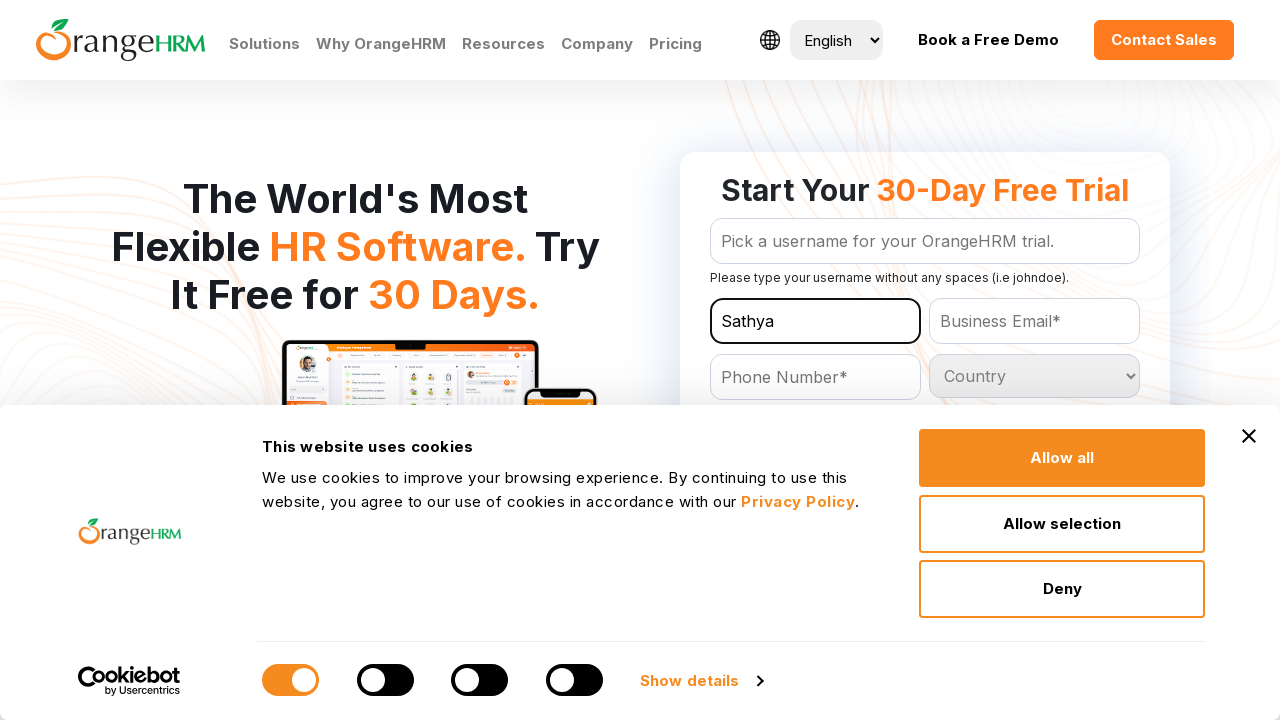

Reloaded page to simulate stale element reference
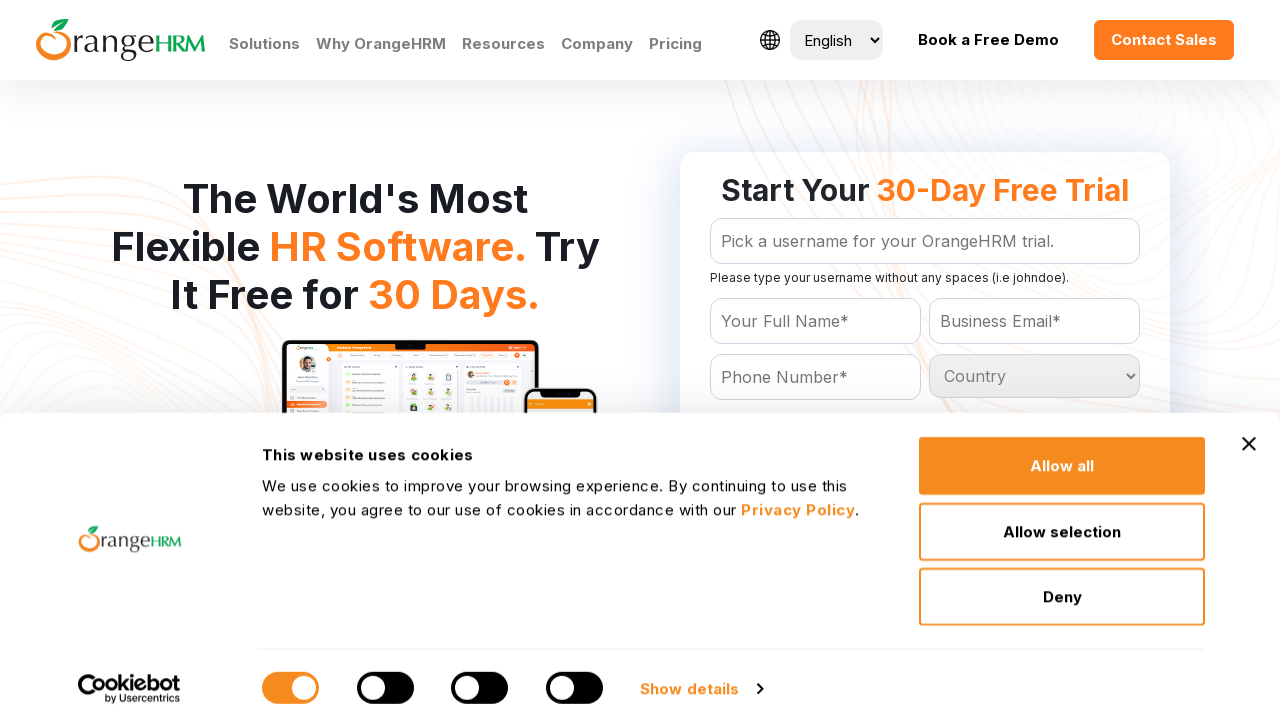

Filled Name field with 'K' after page refresh on #Form_getForm_Name
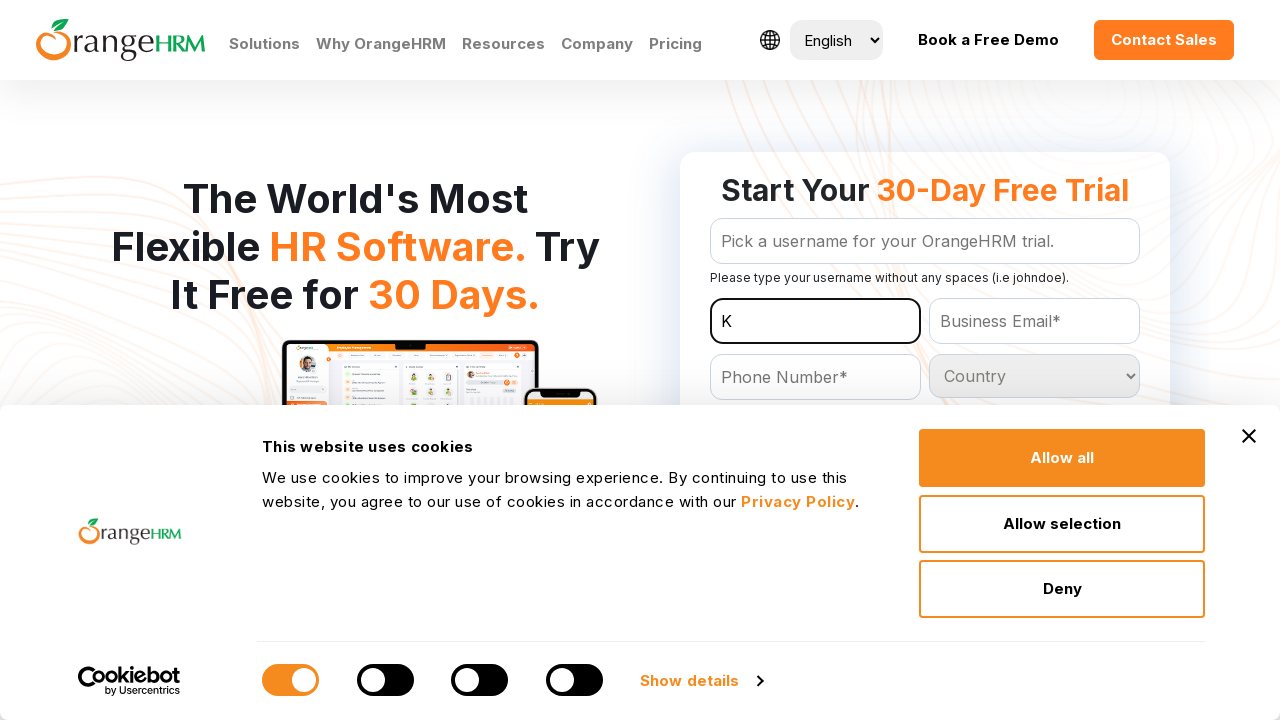

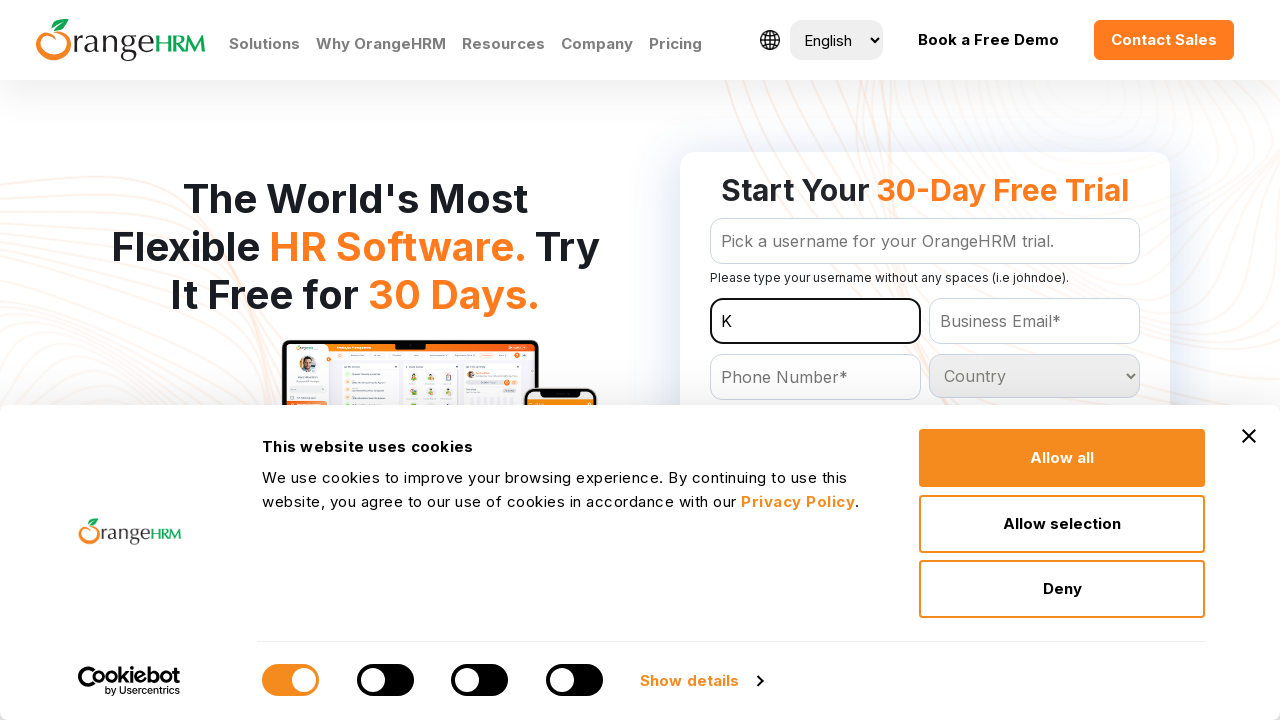